Navigates to the itexps.net website

Starting URL: https://www.itexps.net

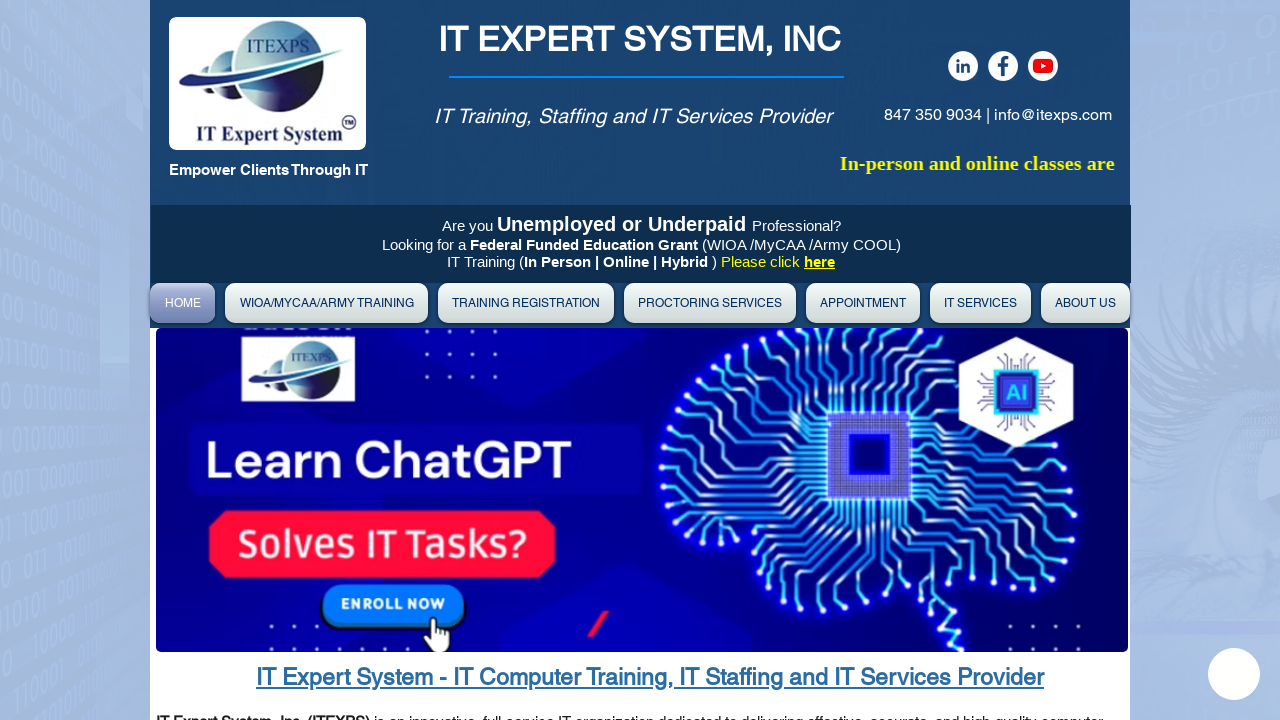

Navigated to https://www.itexps.net
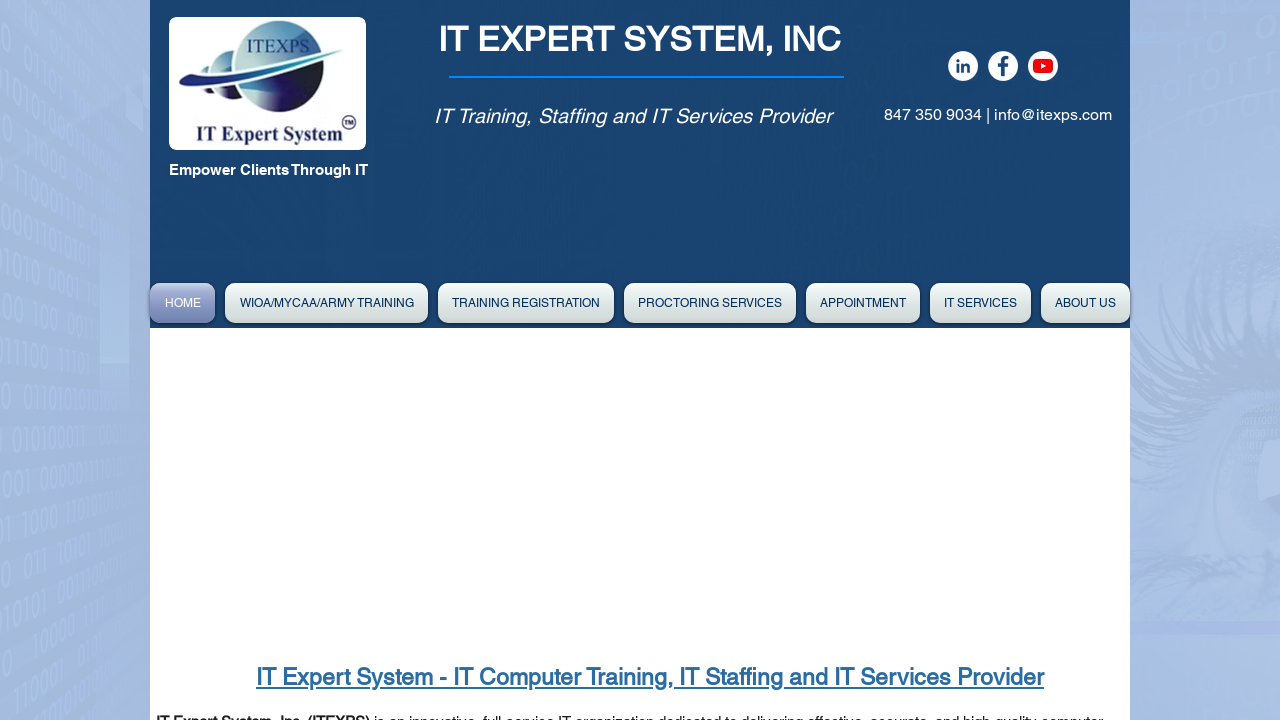

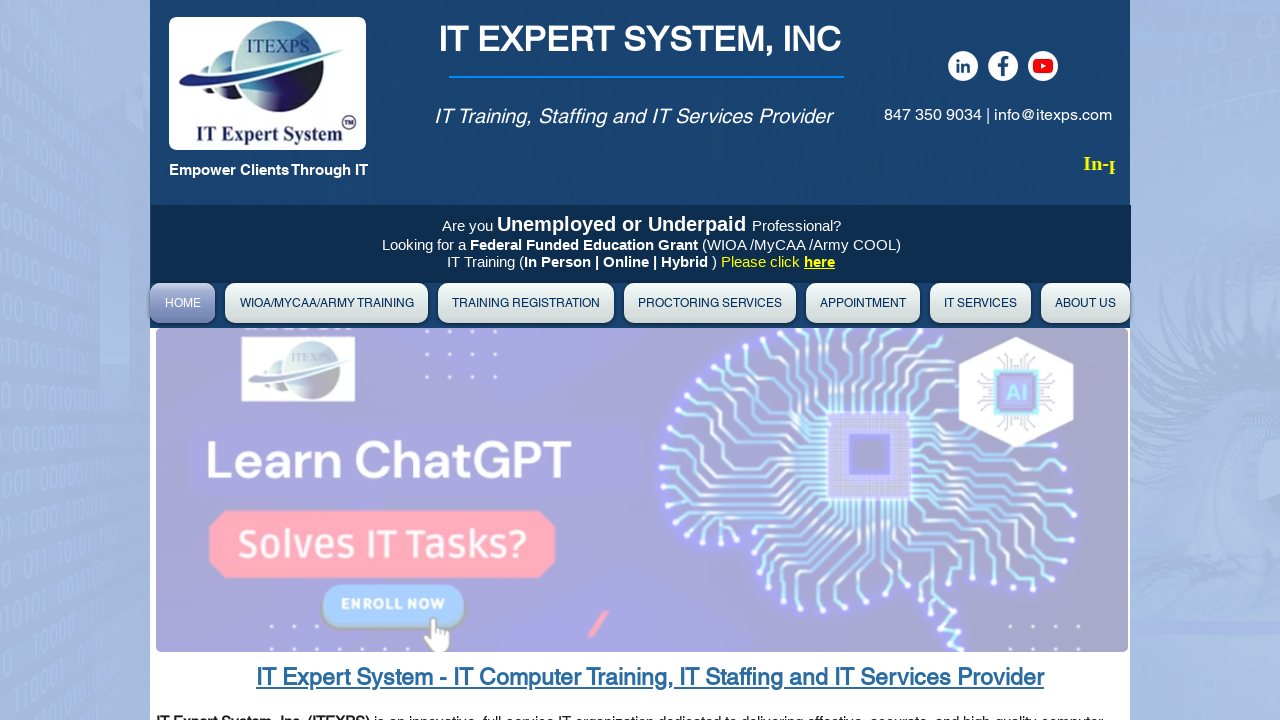